Tests hover functionality by moving the mouse over an avatar element and verifying that the caption becomes visible when hovering.

Starting URL: http://the-internet.herokuapp.com/hovers

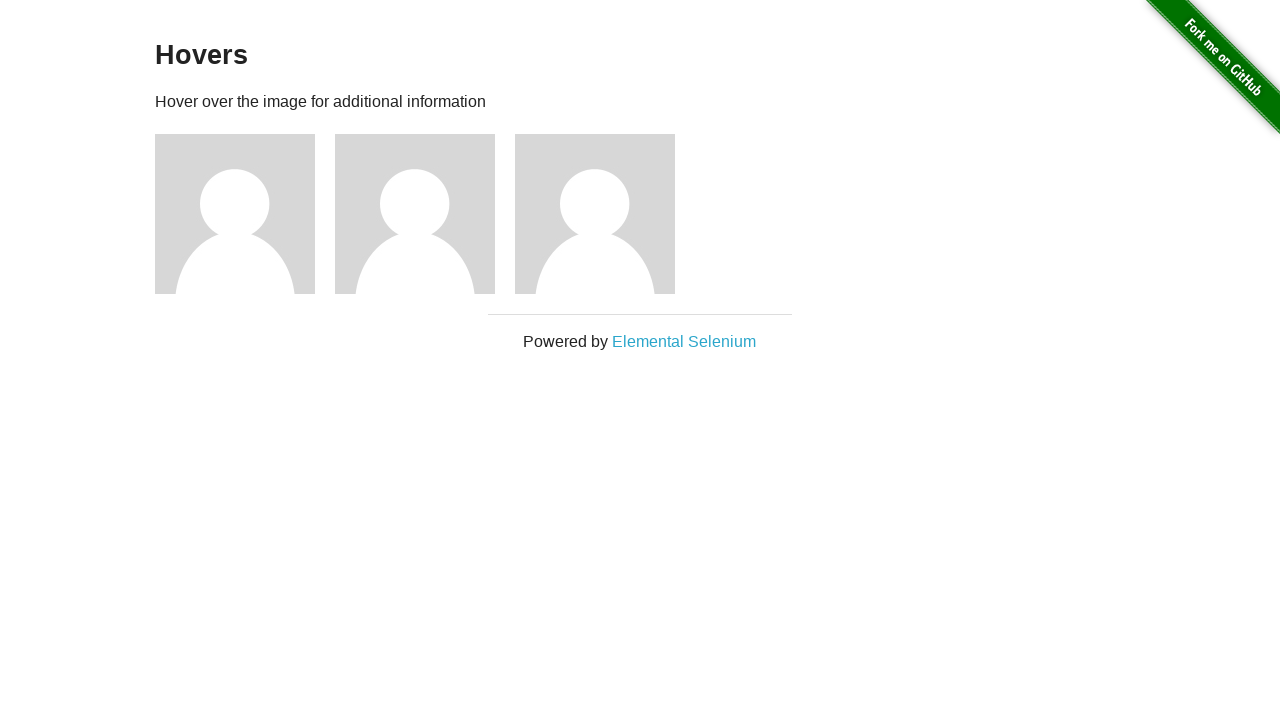

Located the first avatar figure element
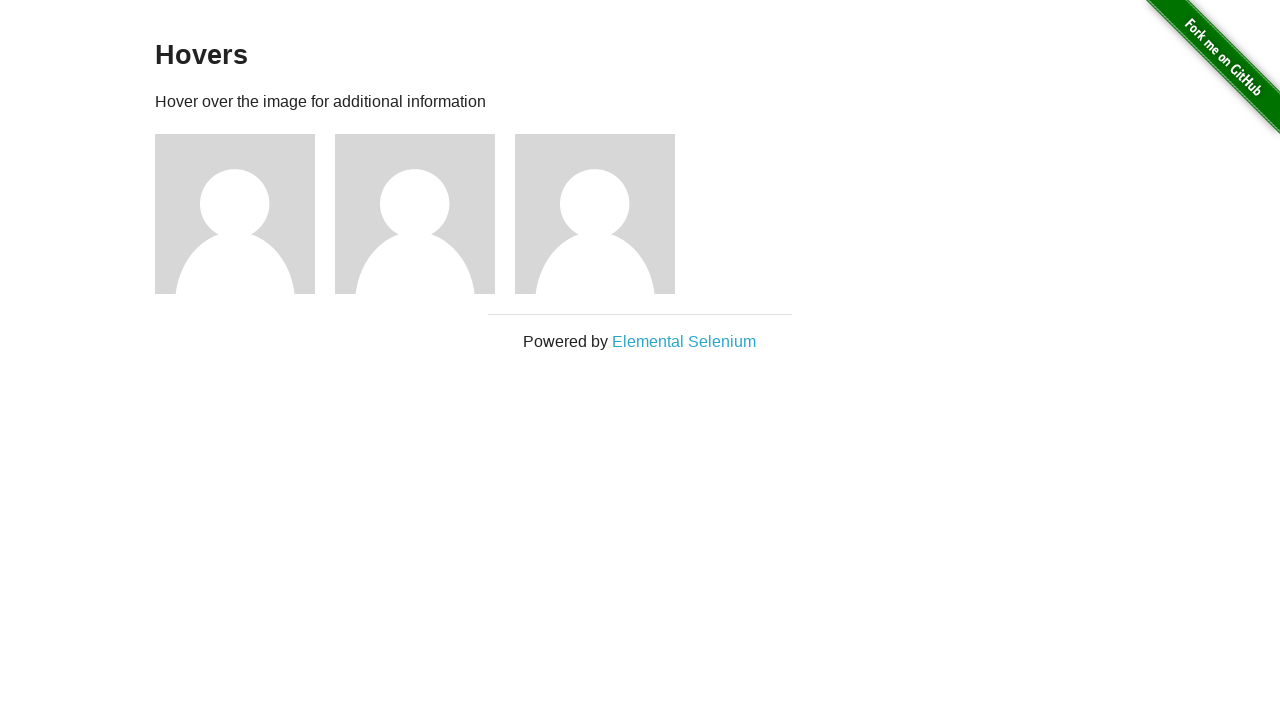

Hovered over the avatar element at (245, 214) on .figure >> nth=0
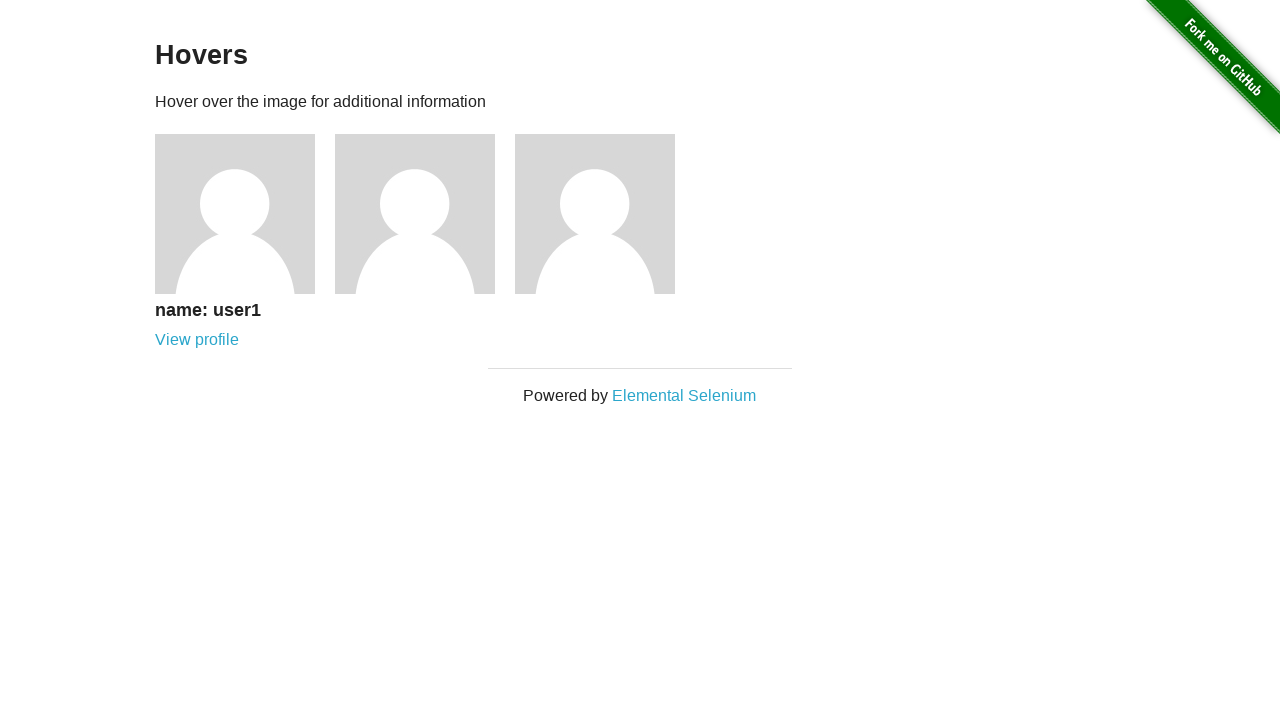

Located the caption element
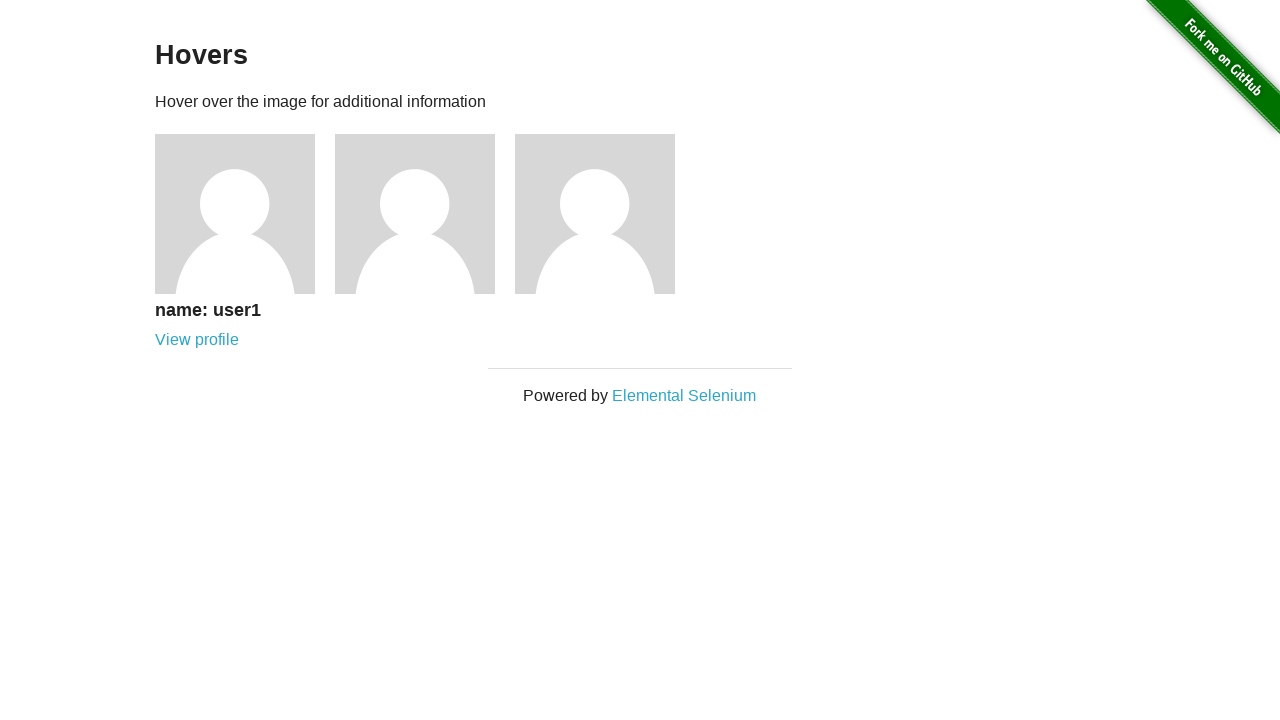

Verified that caption is visible after hover
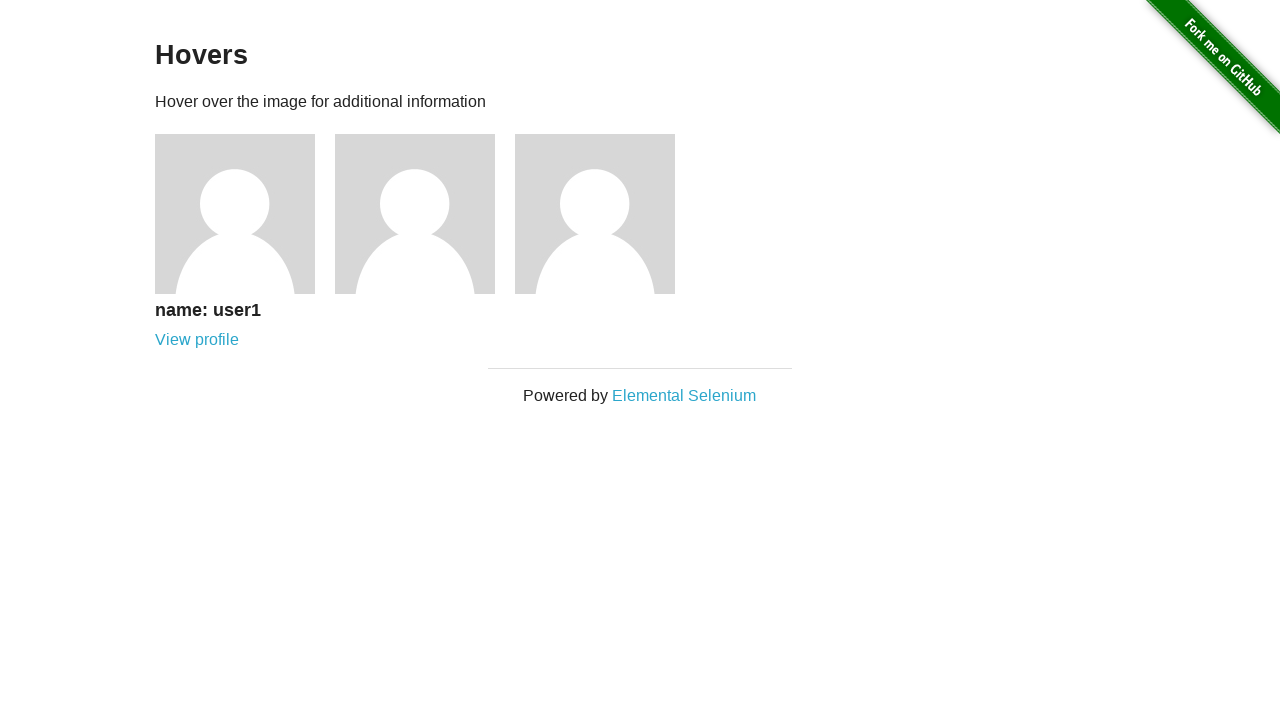

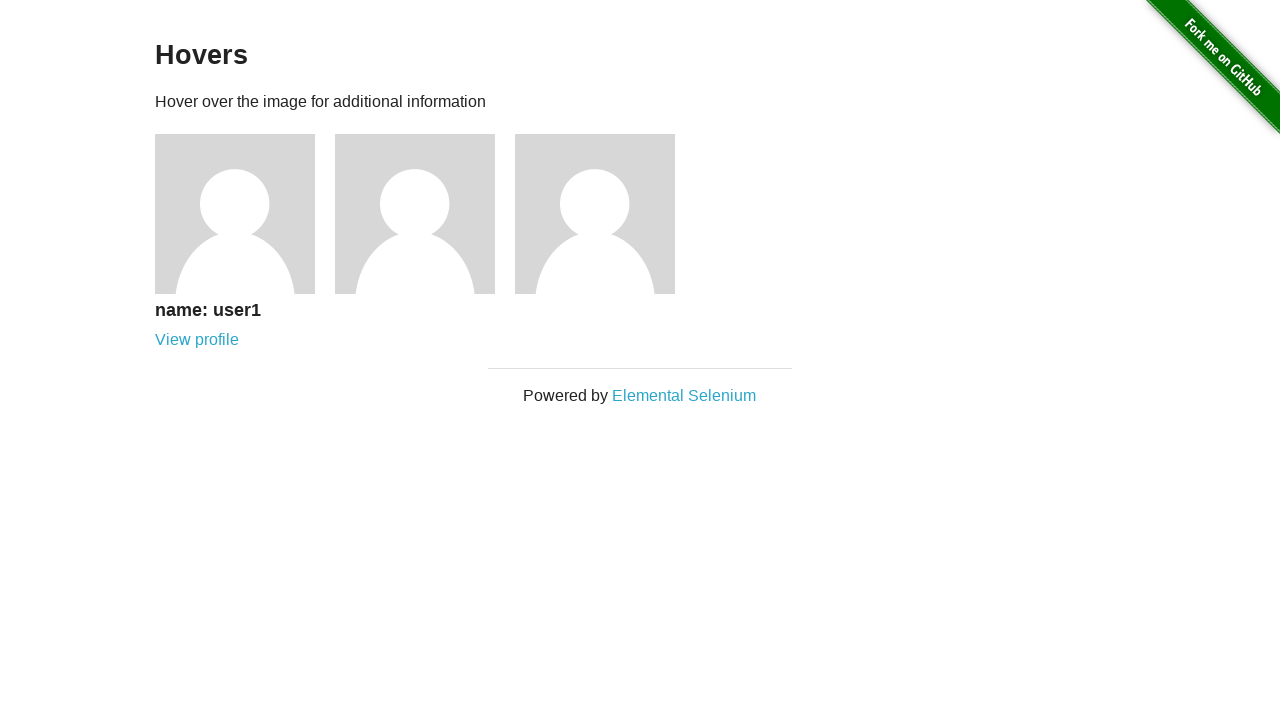